Opens the Brazilian postal service website and scrolls down the page

Starting URL: https://www.correios.com.br

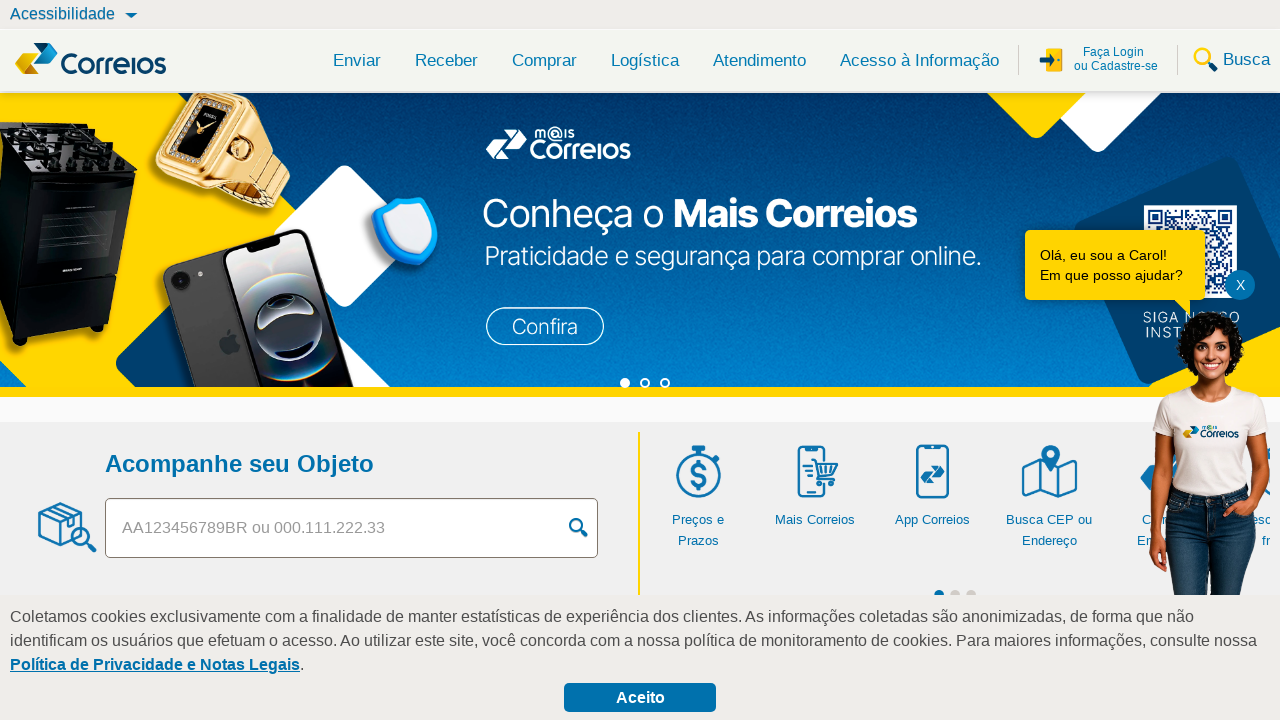

Opened Brazilian postal service website (Correios)
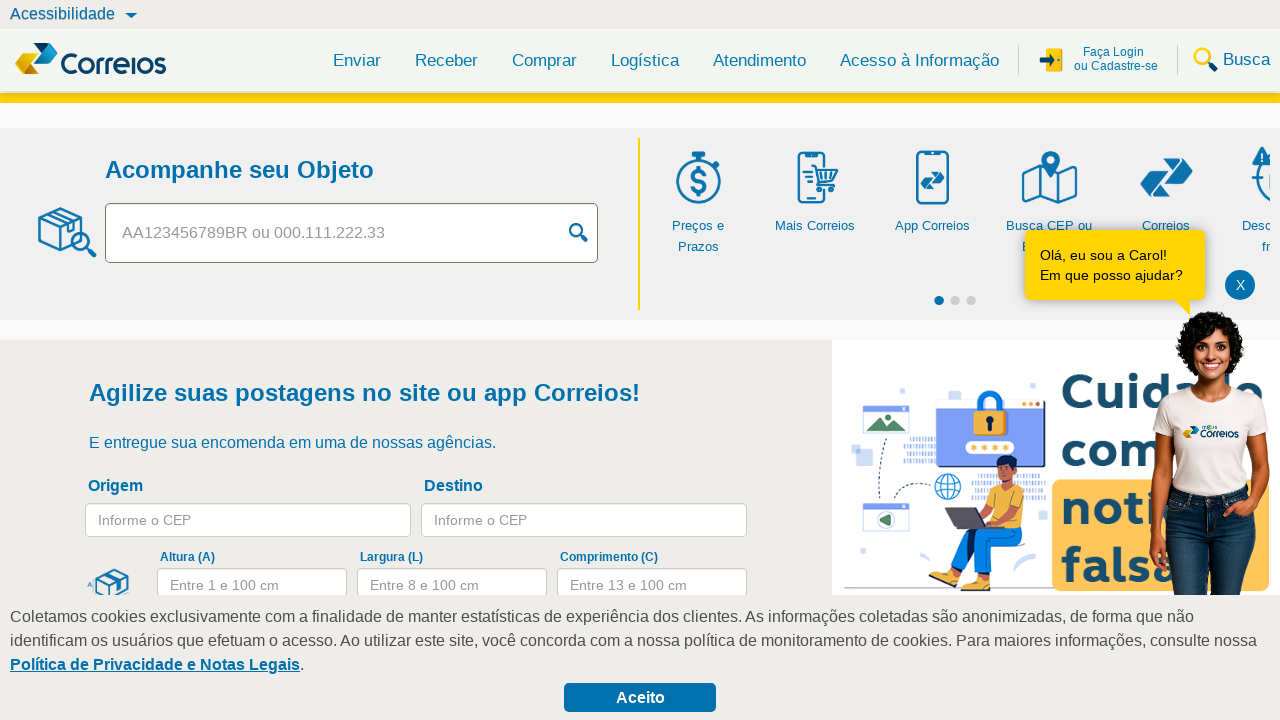

Scrolled down the page by 500 pixels
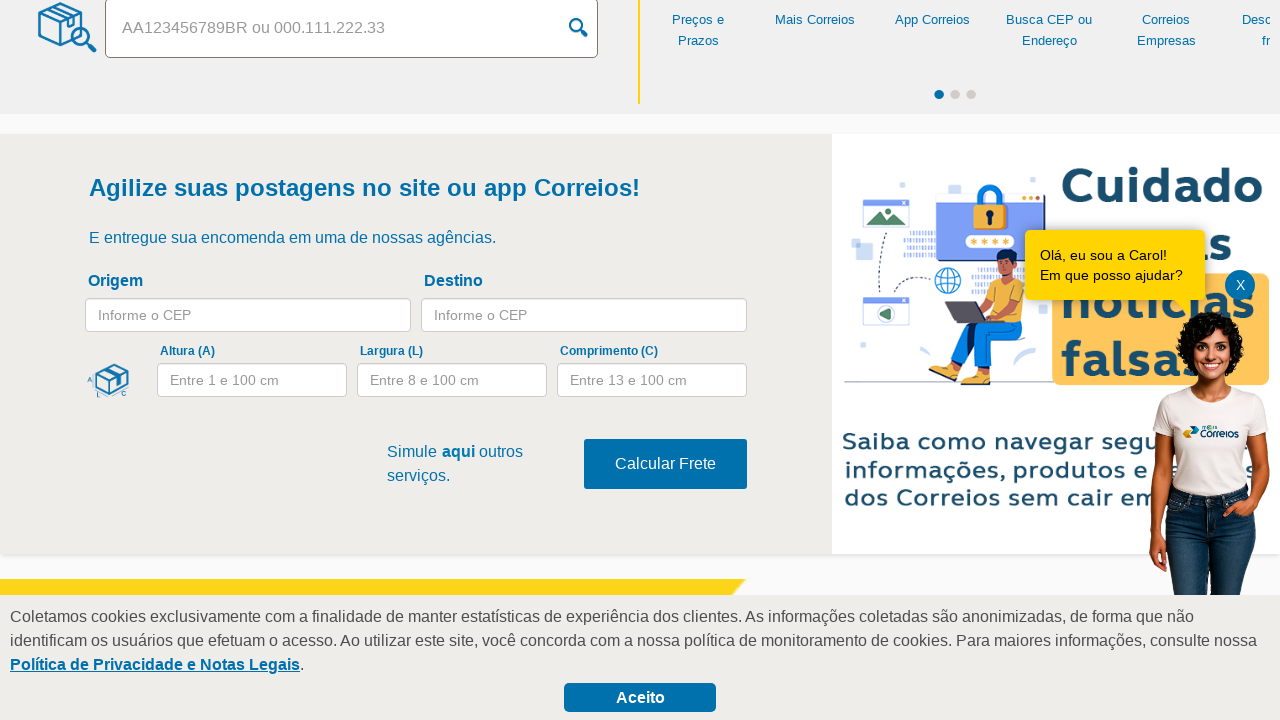

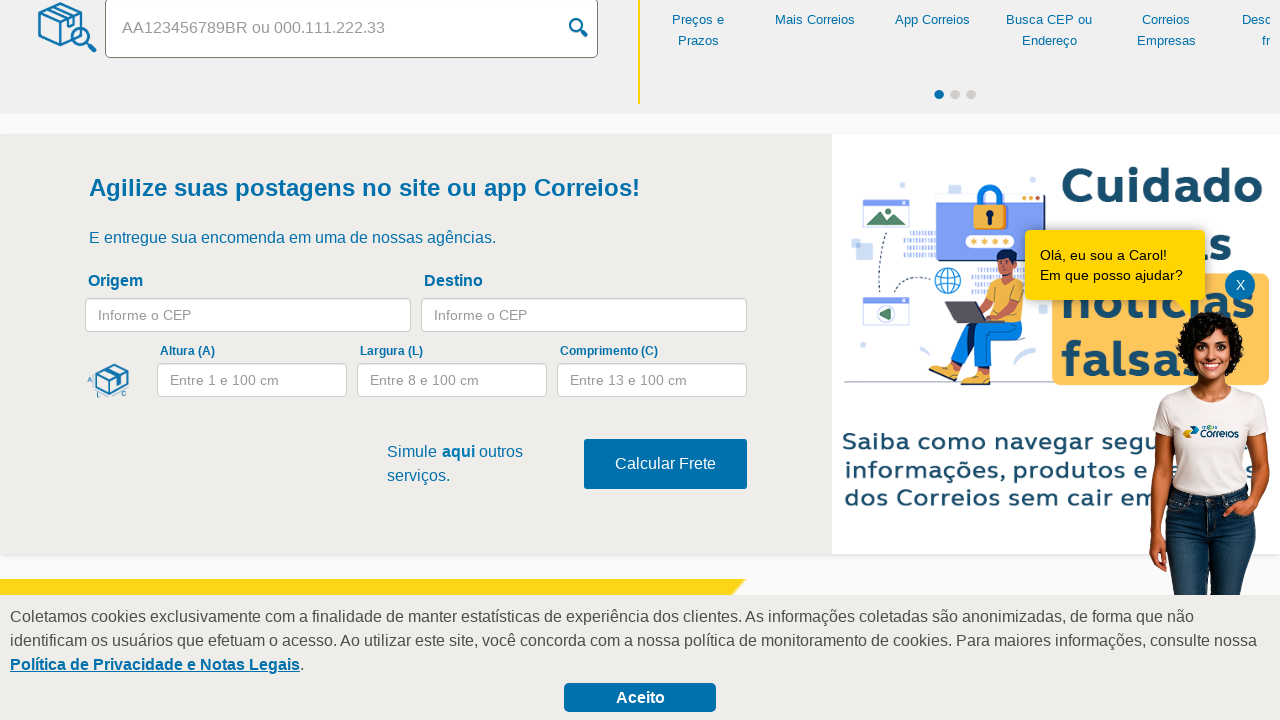